Tests scrolling functionality by scrolling the footer element into view

Starting URL: https://webdriver.io/

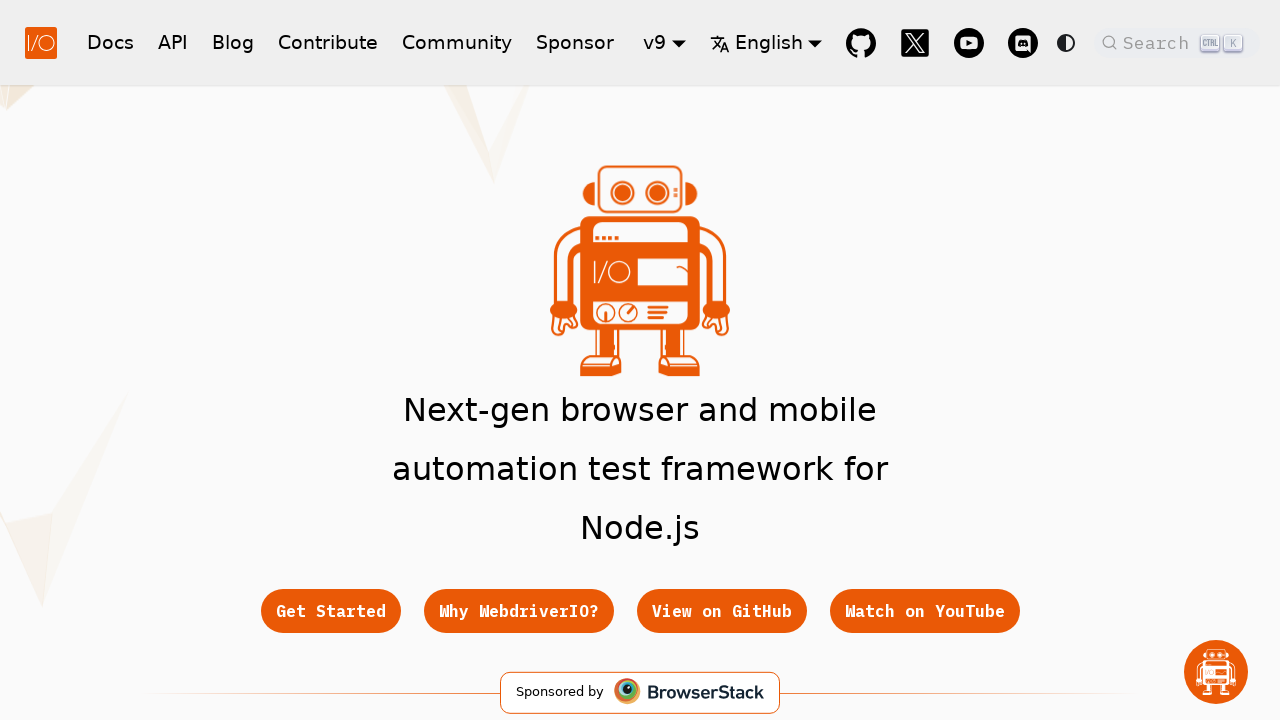

Scrolled footer element into view
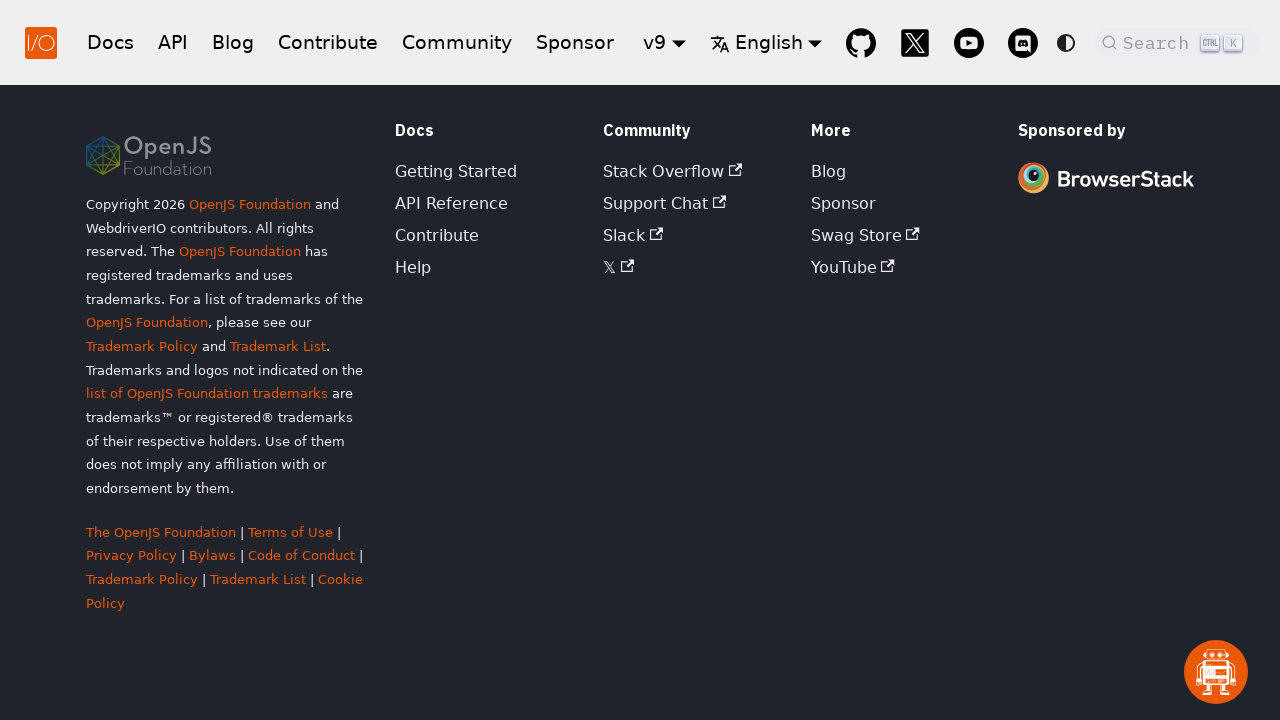

Verified page scrolled down (scrollY > 100)
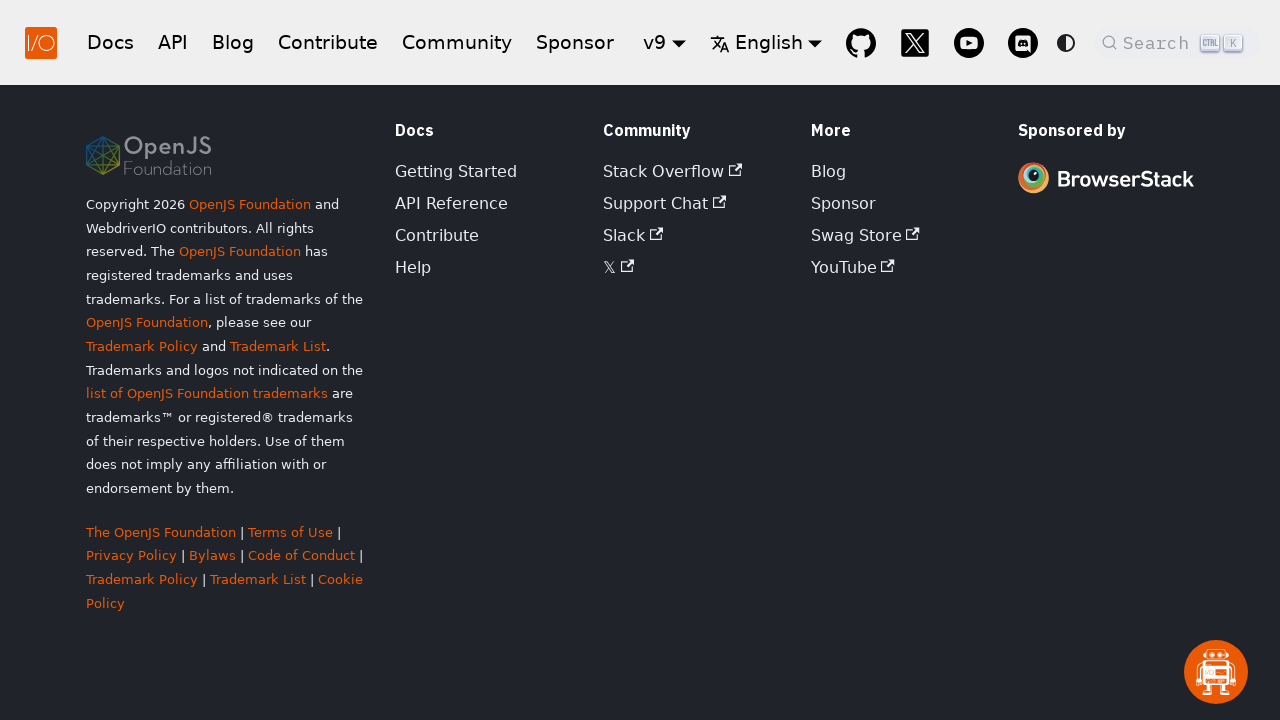

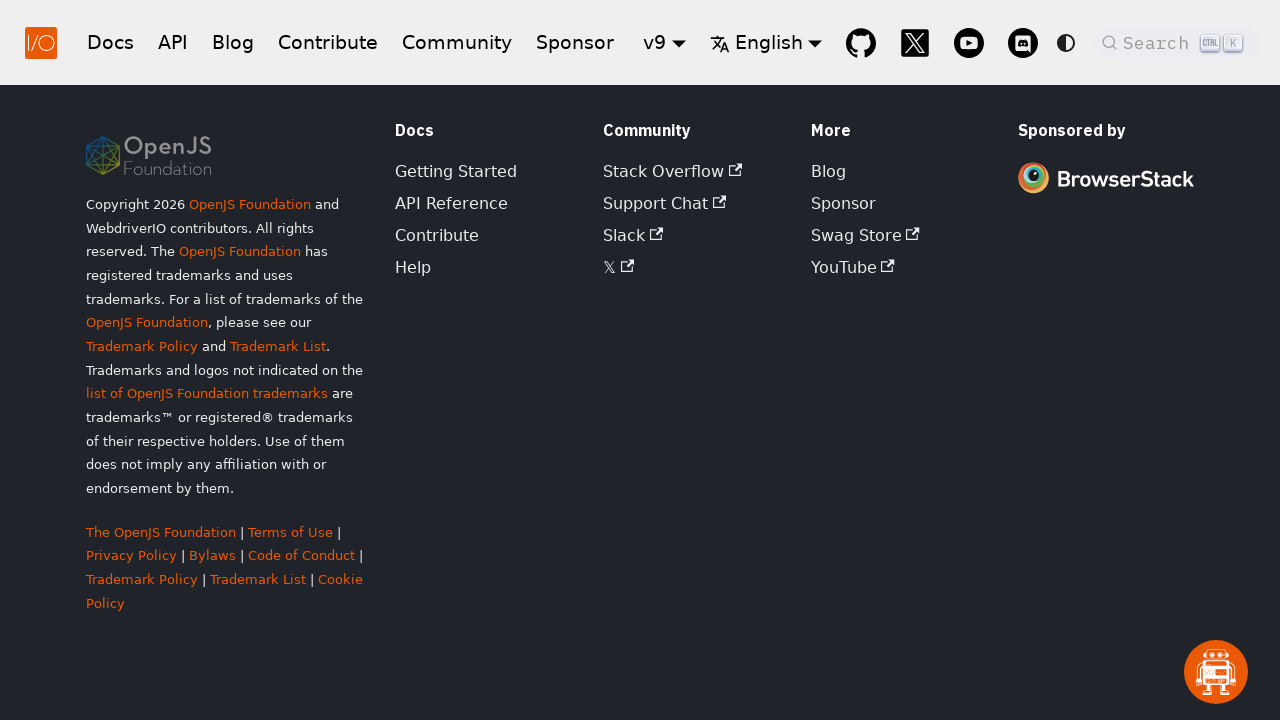